Tests the snake eyes game outcome where rolling 1,1 then 1,1,1 results in "Finish your drink" message

Starting URL: http://100percentofthetimehotspaghetti.com/dice.html

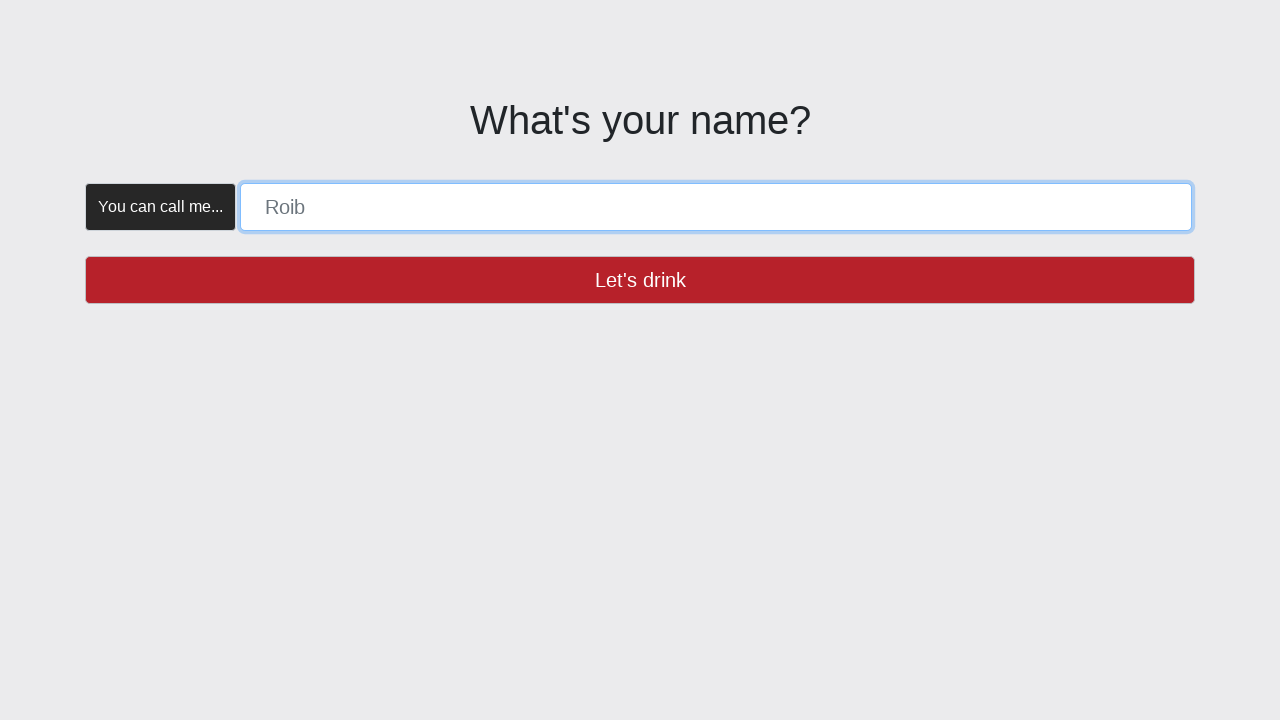

Verified name button is enabled at (640, 280) on button >> internal:has-text="Let's drink"i
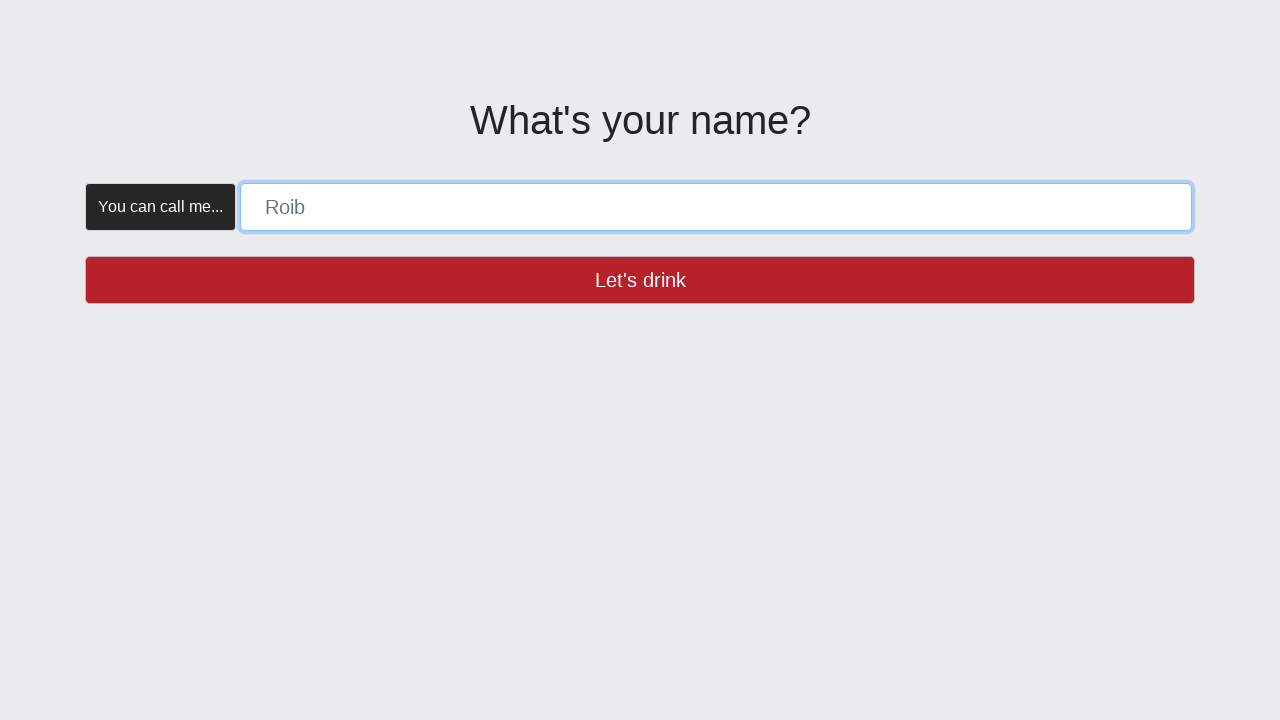

Filled name form with 'SNAKE_EYES' on [placeholder="Roib"]
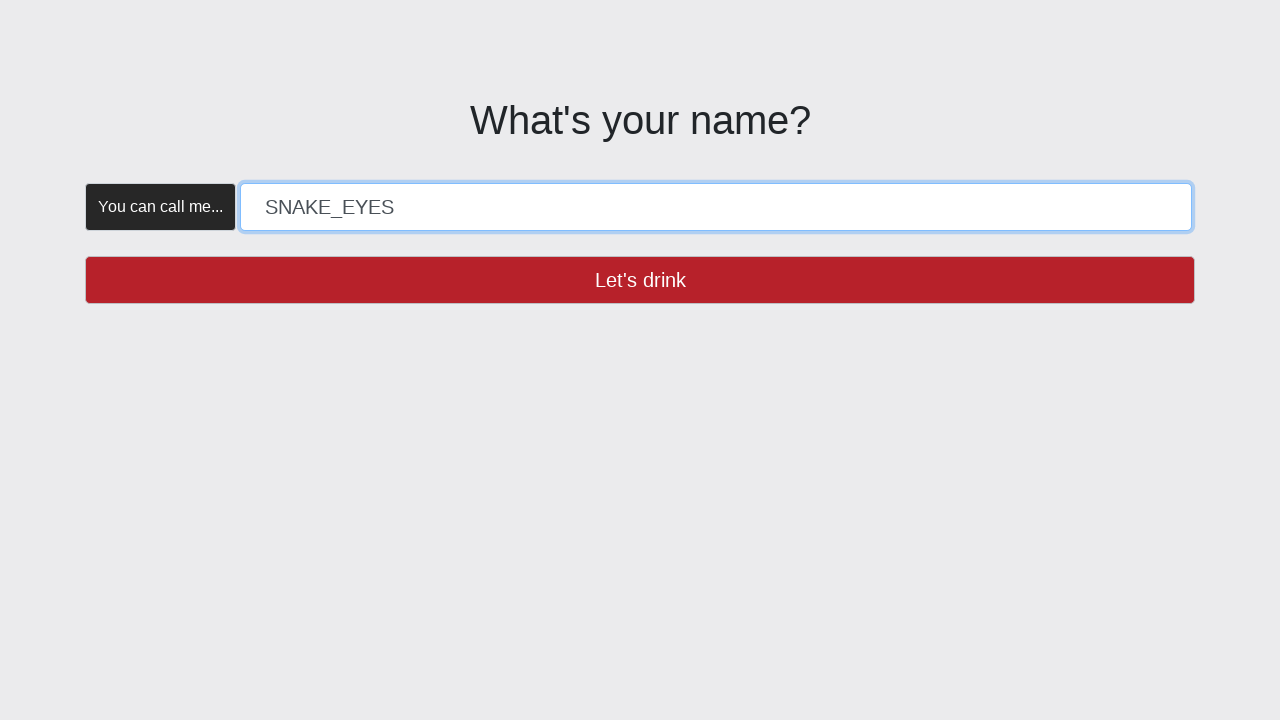

Clicked 'Let's drink' button to submit name at (640, 280) on button >> internal:has-text="Let's drink"i
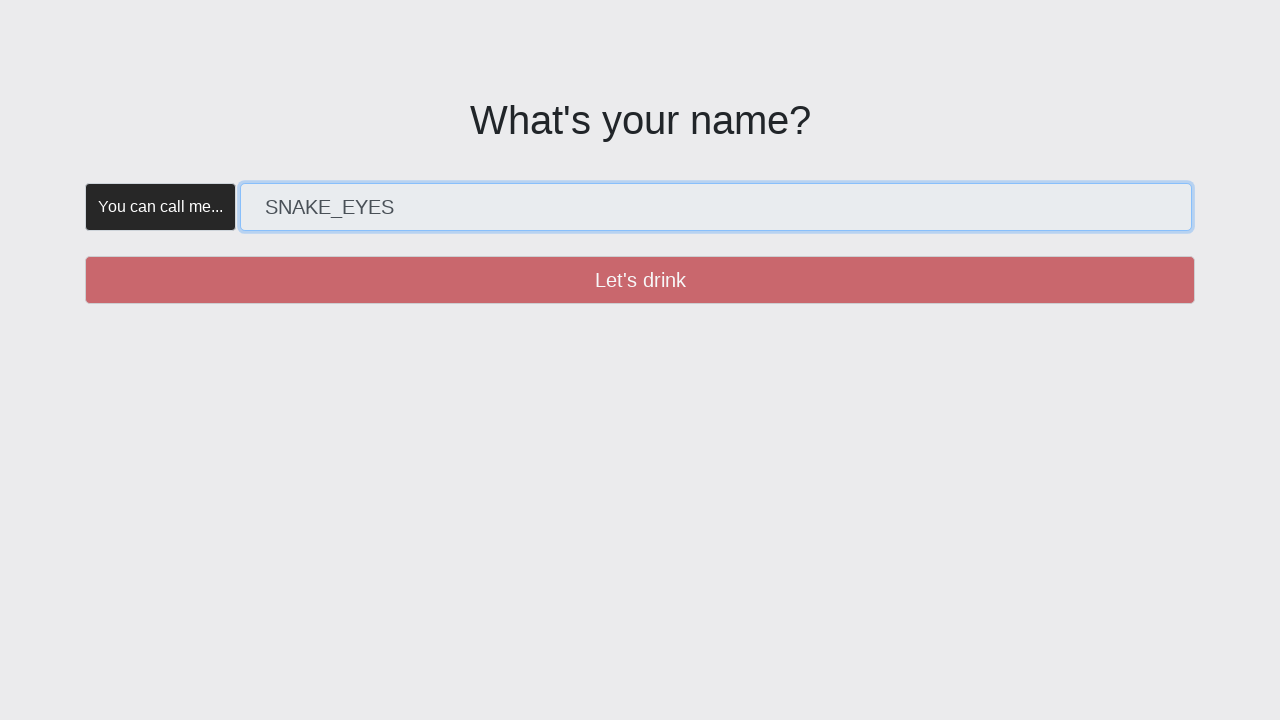

Verified create button is enabled at (355, 182) on button >> internal:has-text="Create"i
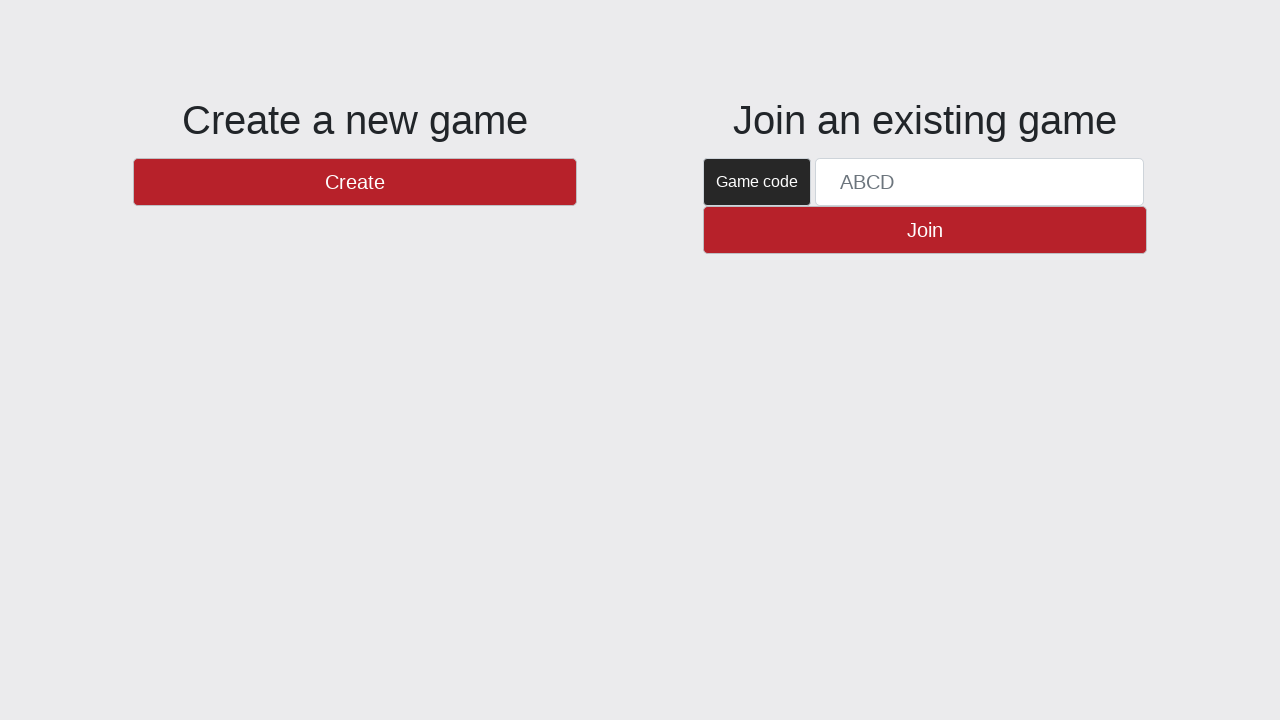

Clicked create button to start game at (355, 182) on button >> internal:has-text="Create"i
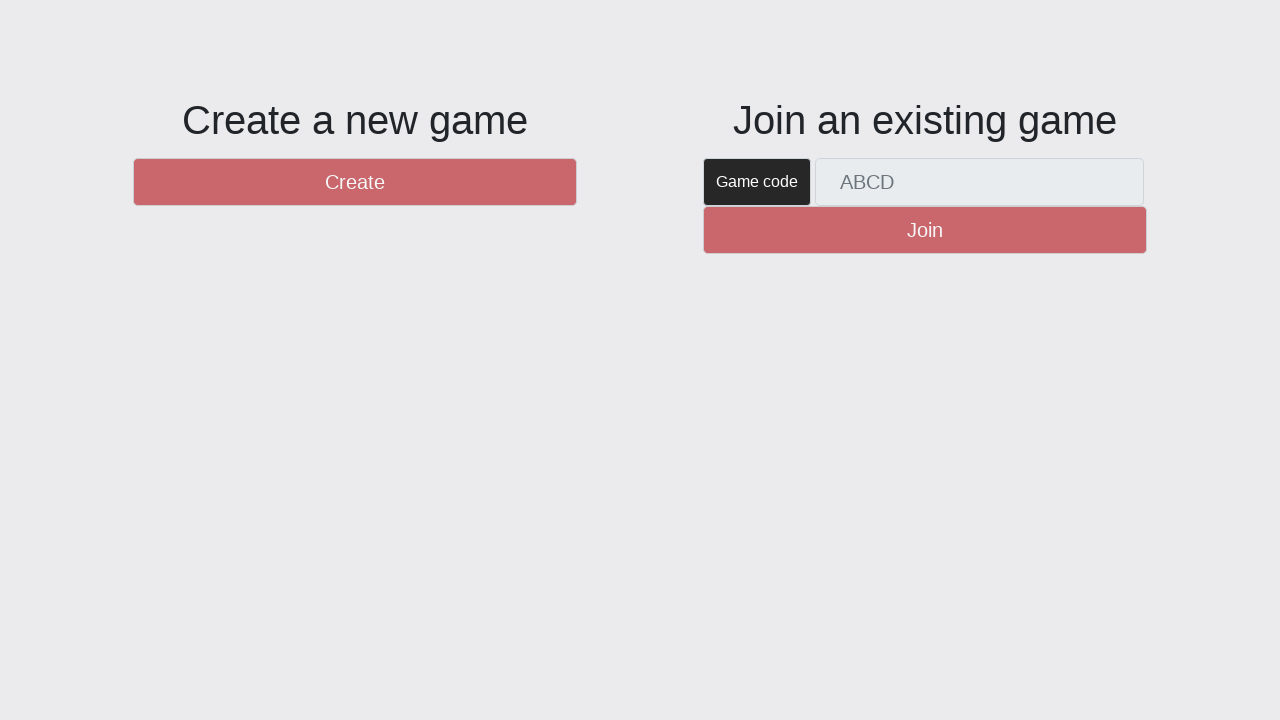

Verified new round button is enabled at (1108, 652) on #btnNewRound
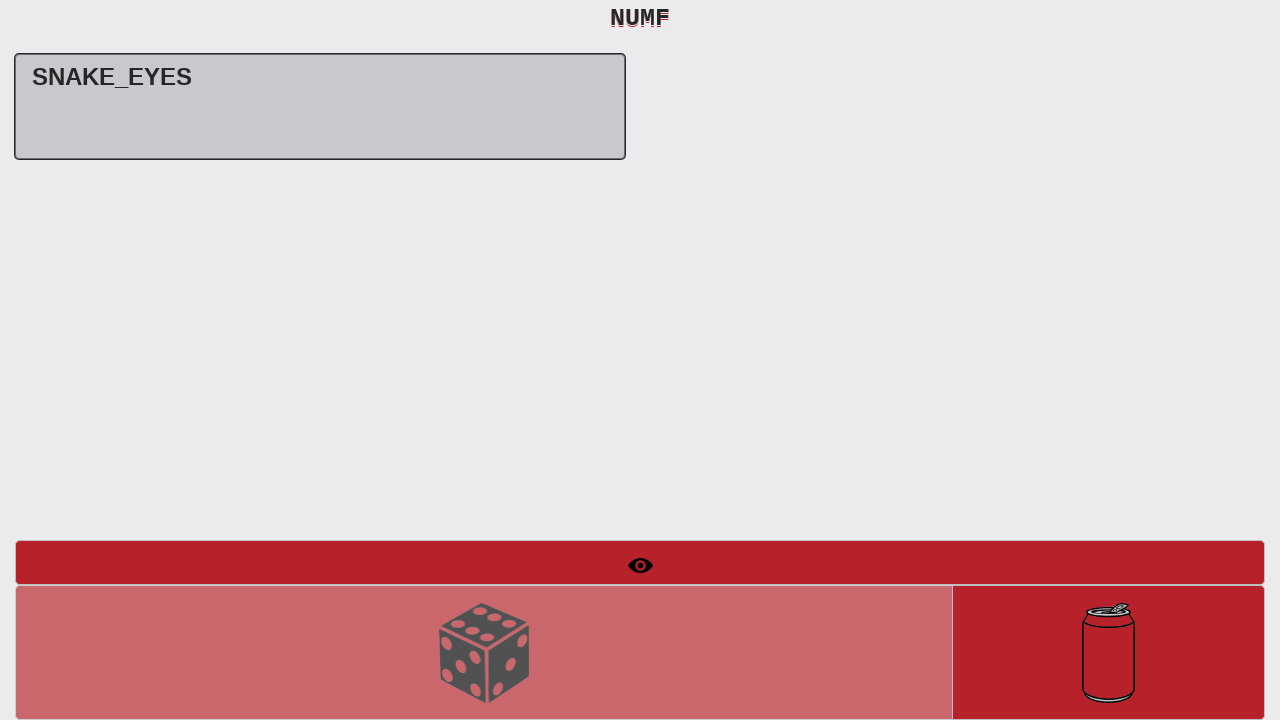

Clicked new round button to start round at (1108, 652) on #btnNewRound
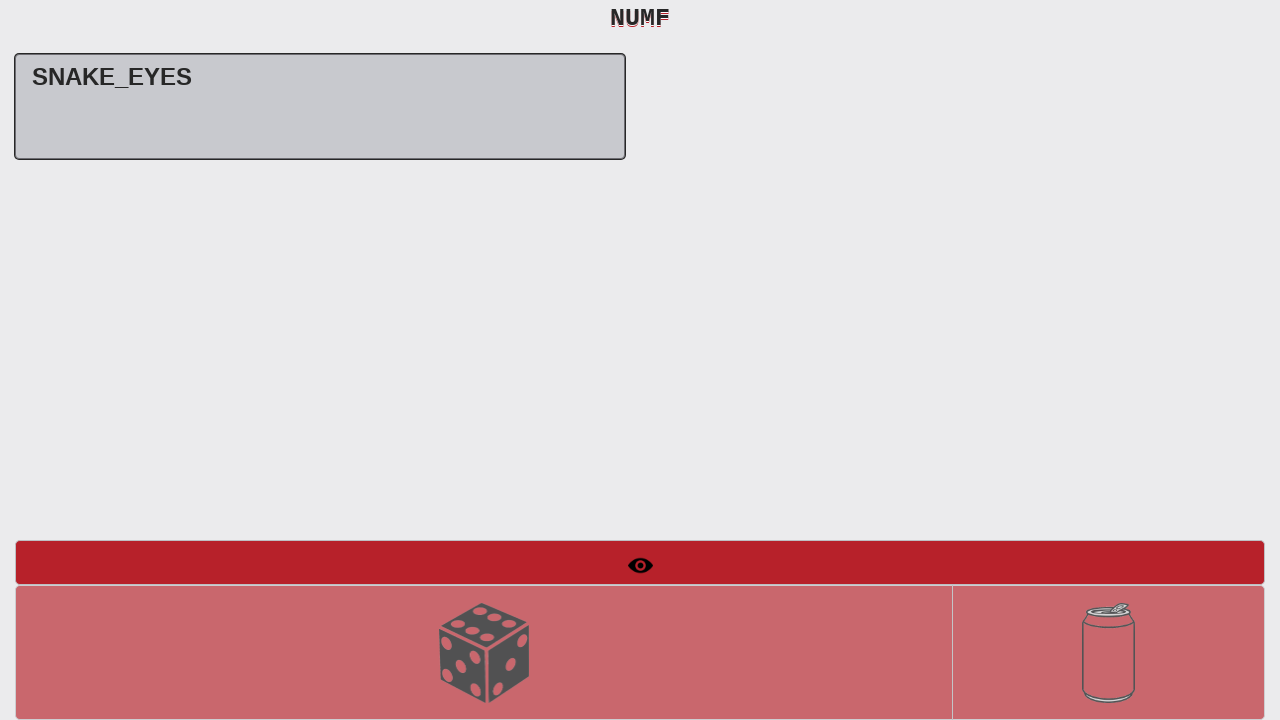

Verified roll dice button is enabled at (484, 652) on #btnRollDice
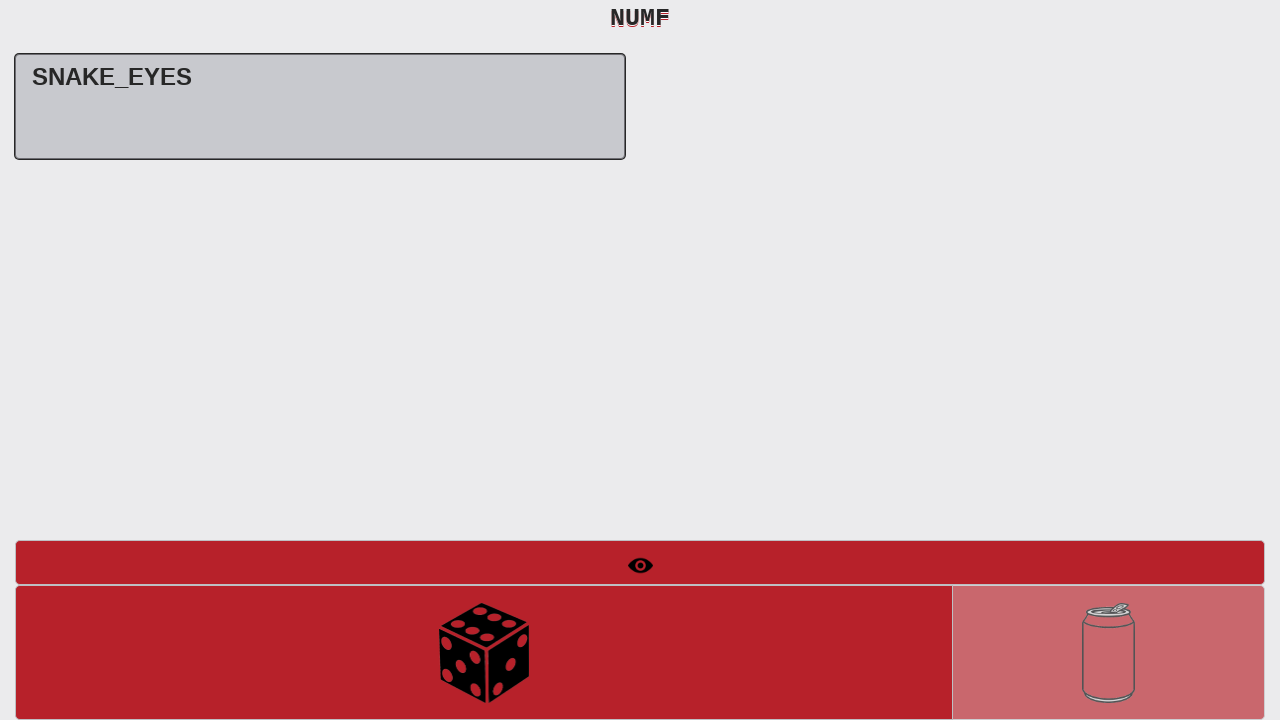

Rolled dice first time, expecting snake eyes (1,1) at (484, 652) on #btnRollDice
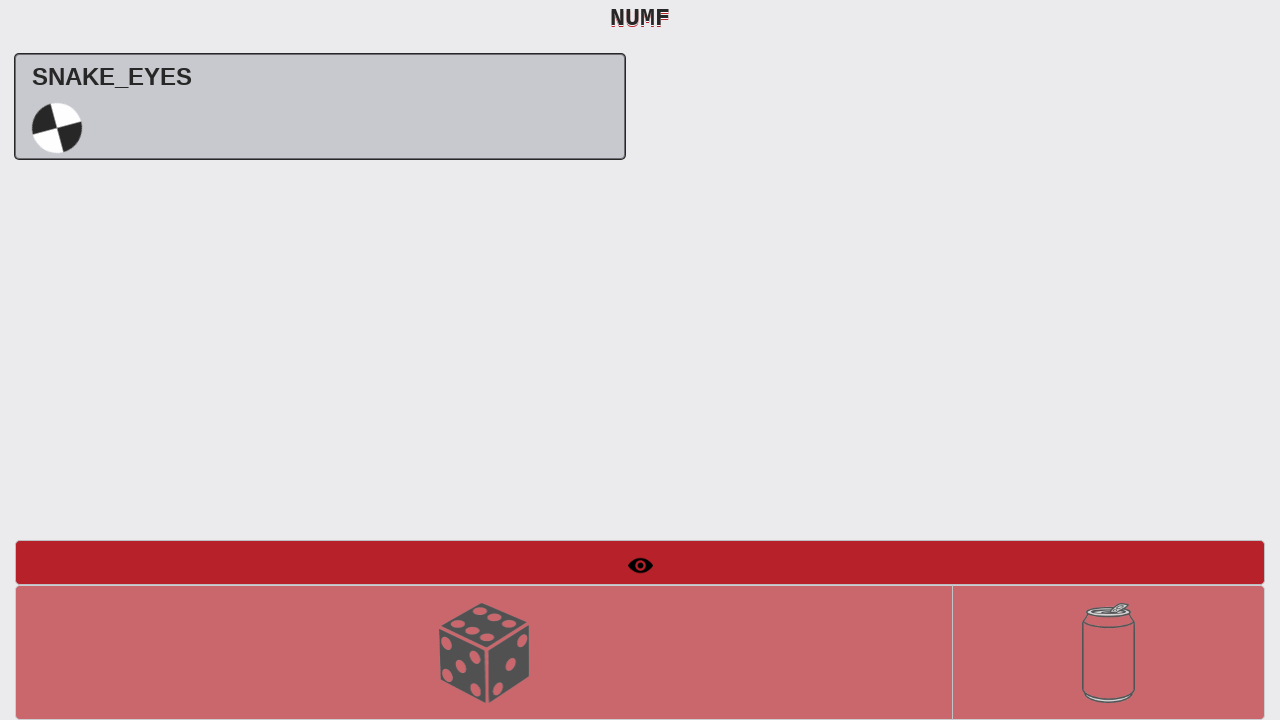

Verified roll dice button is enabled for second roll at (484, 652) on #btnRollDice
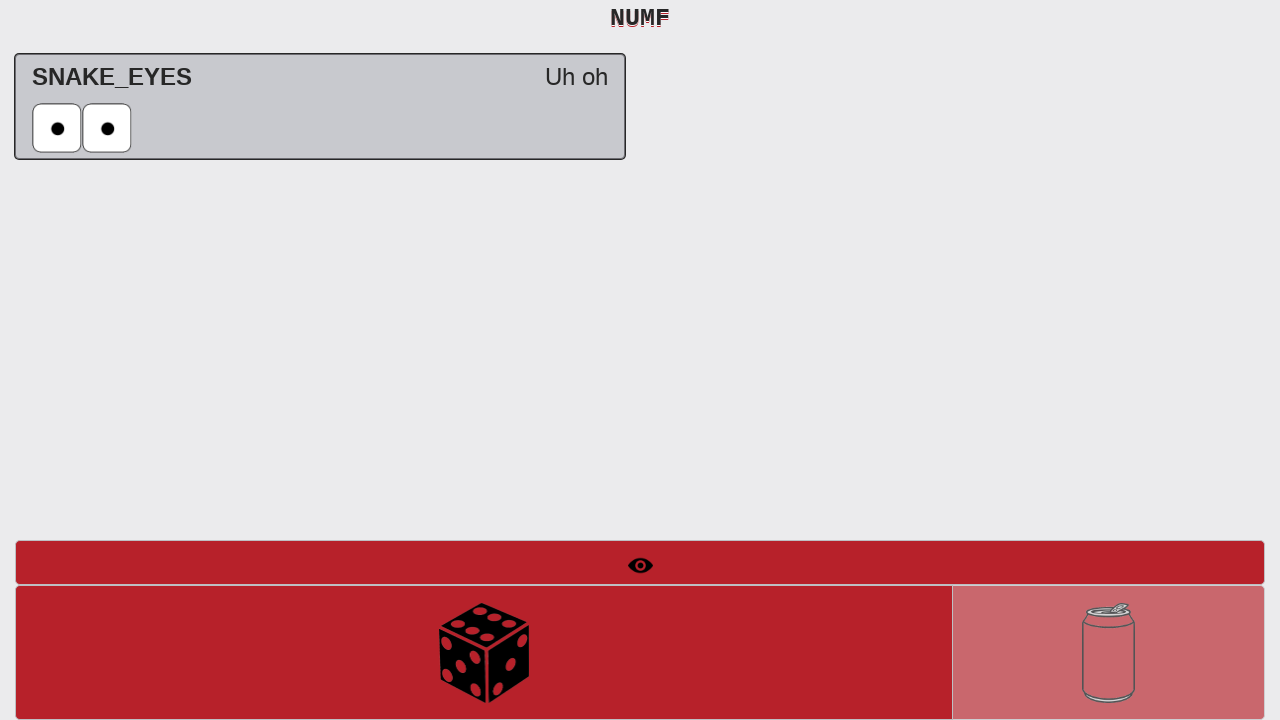

Rolled dice second time, expecting three ones (1,1,1) at (484, 652) on #btnRollDice
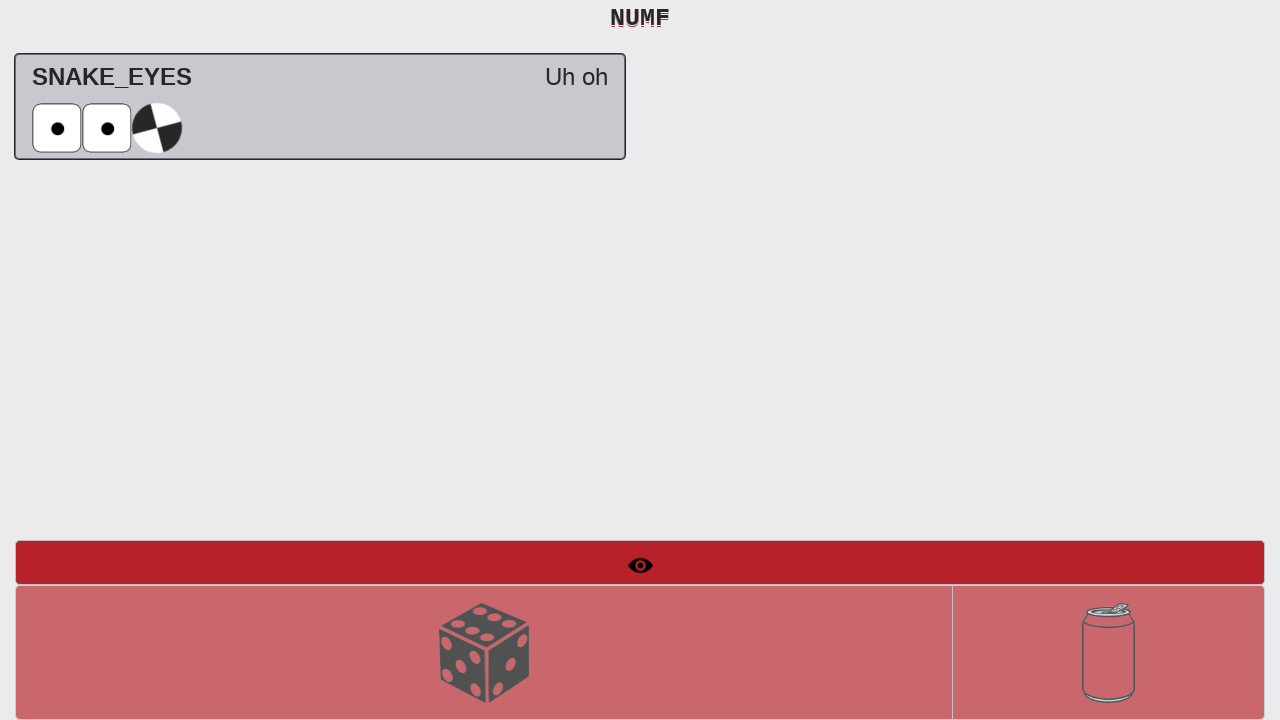

Verified 'SNAKE_EYES Finish your drink' message appeared
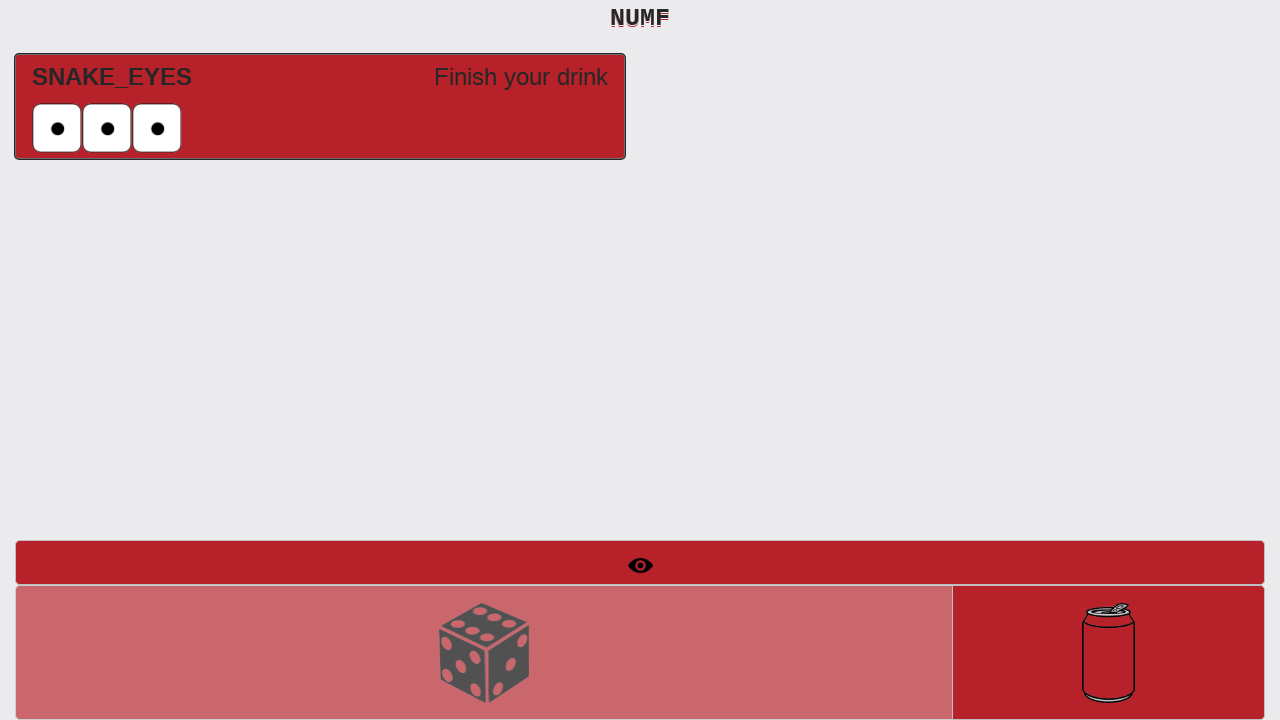

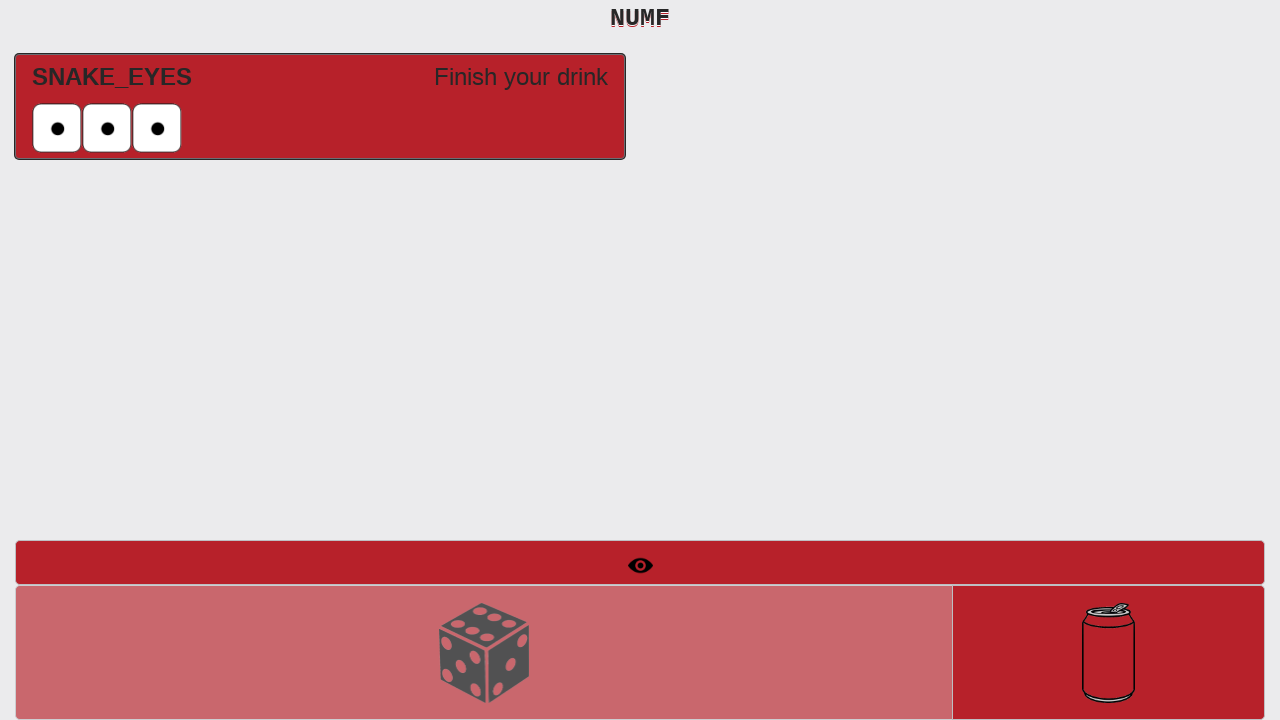